Tests drag and drop functionality by dragging an element to a drop zone and verifying the "Dropped!" message appears

Starting URL: https://demoqa.com/droppable

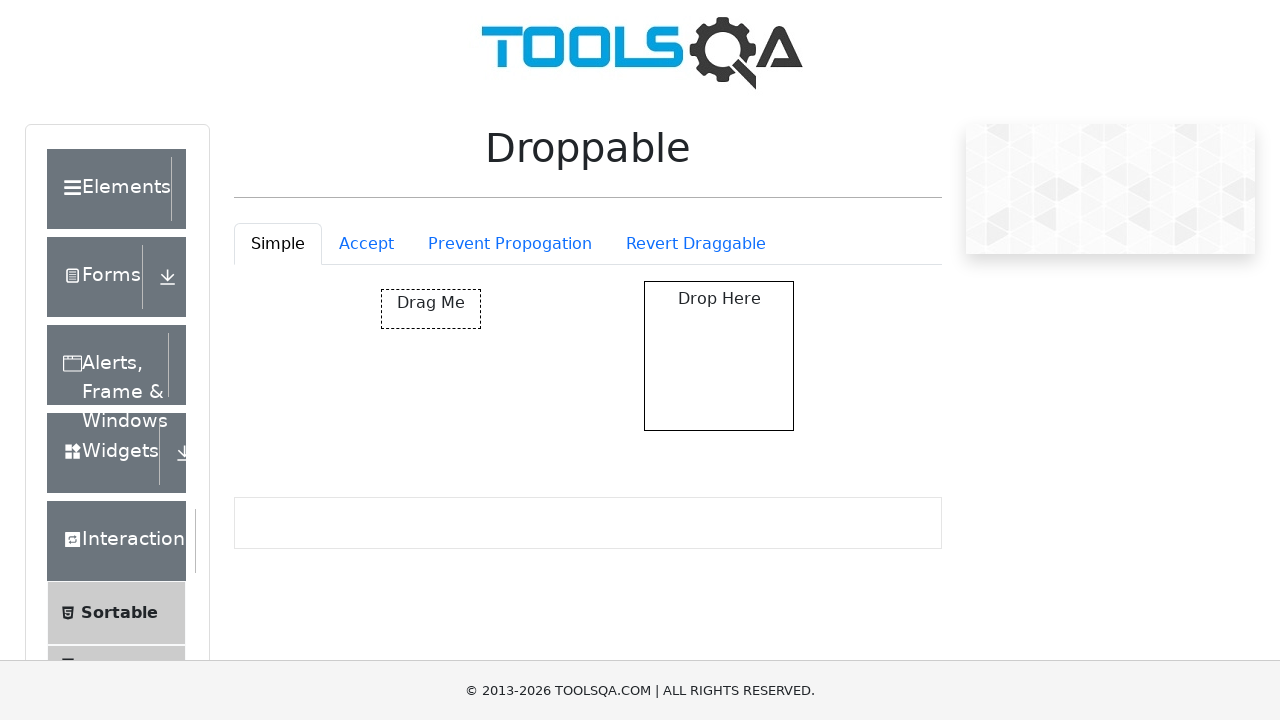

Waited for draggable element to load
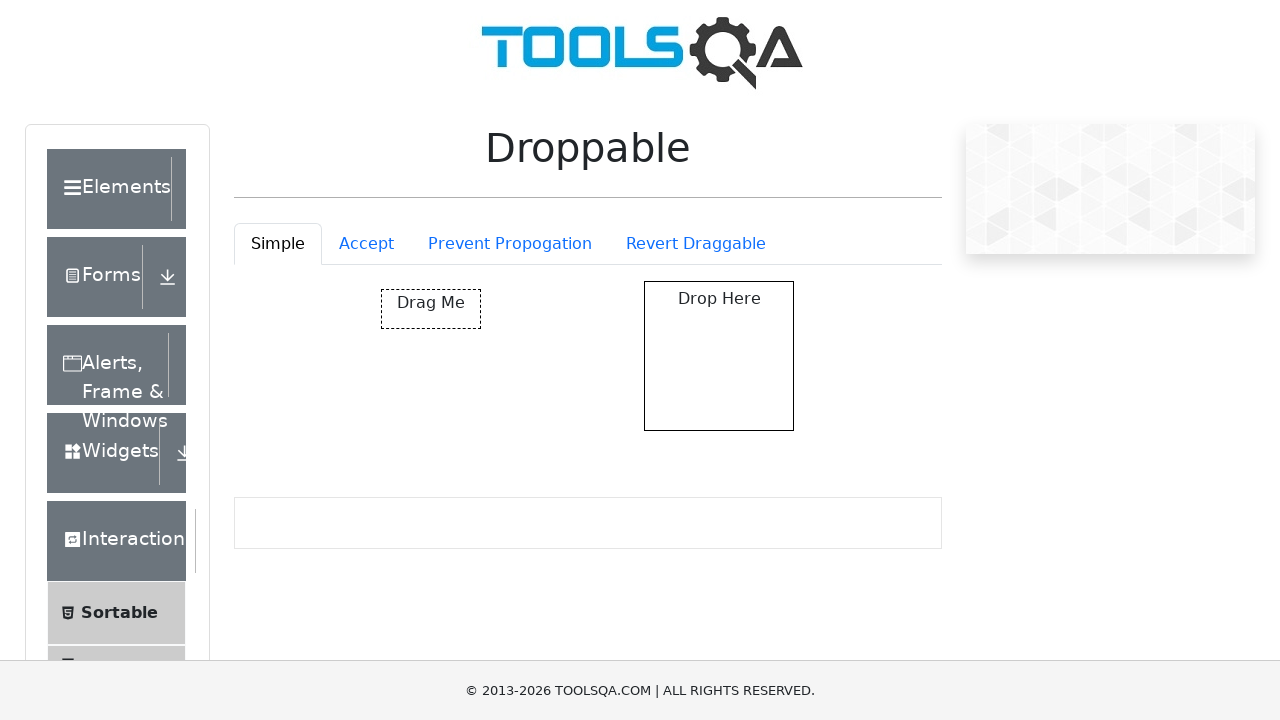

Located the draggable element
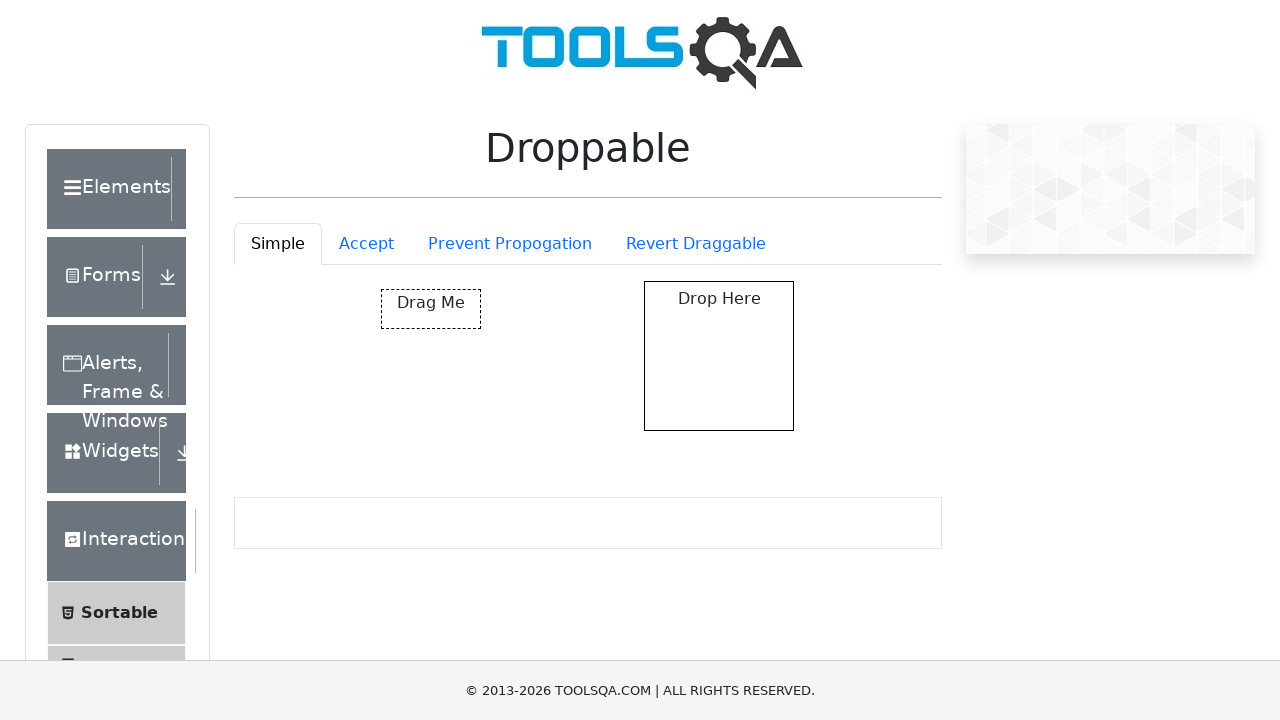

Located the drop zone
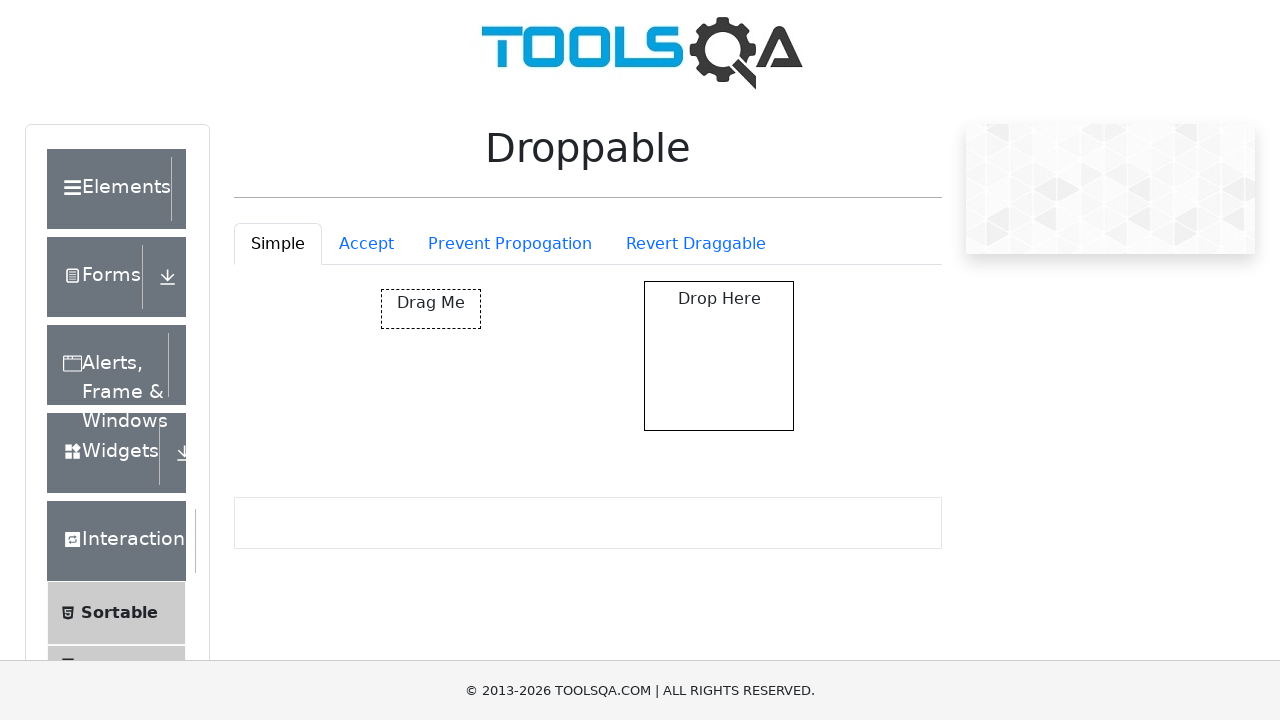

Dragged element to drop zone at (719, 356)
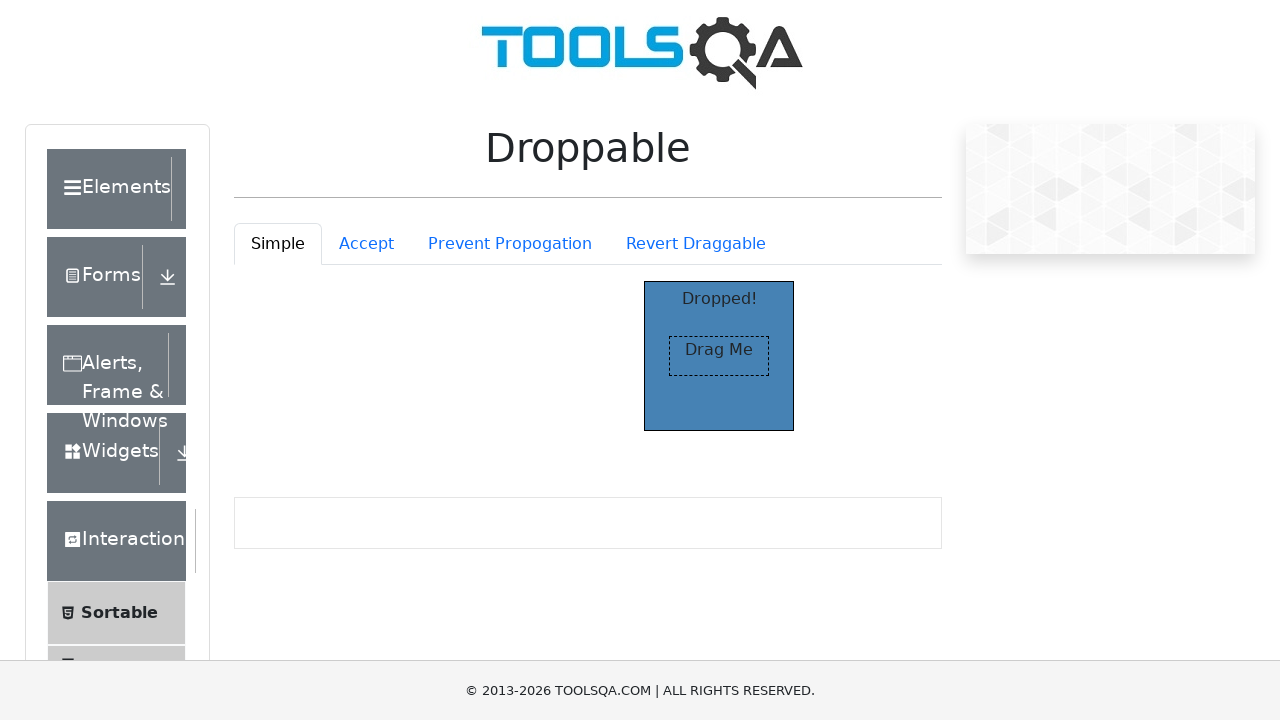

Located the success message element
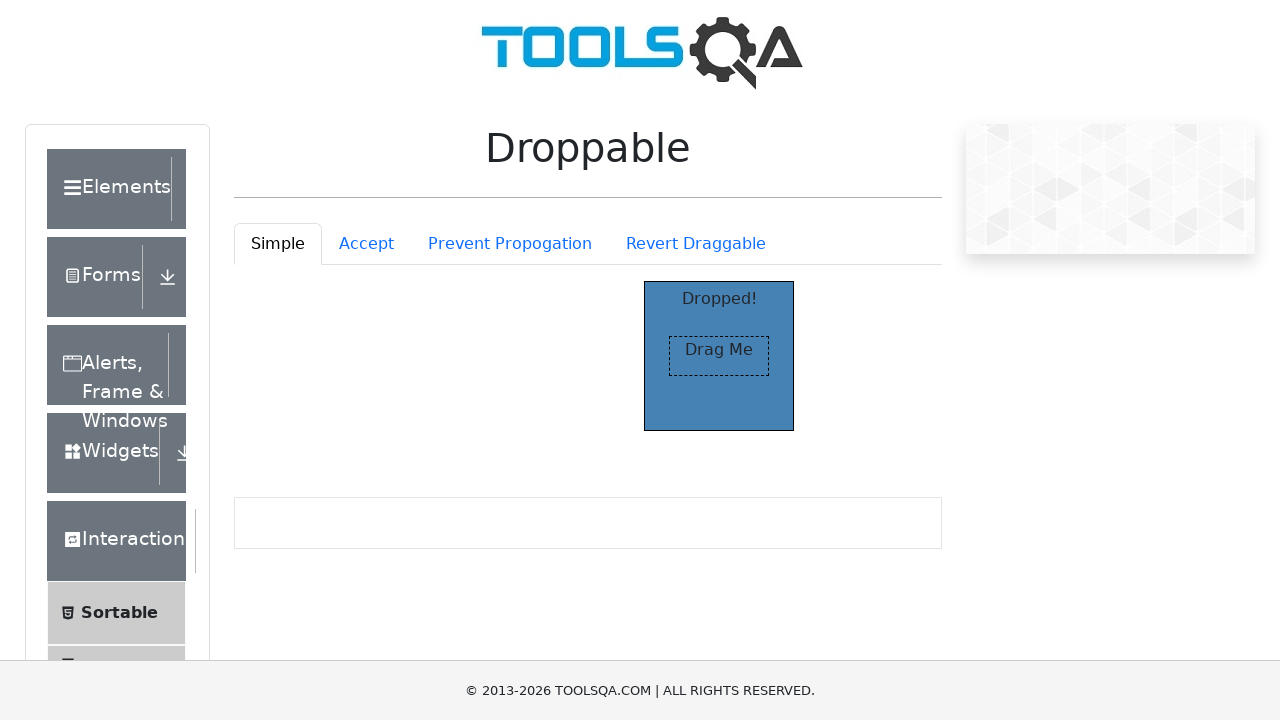

Verified 'Dropped!' message appeared - drag and drop successful
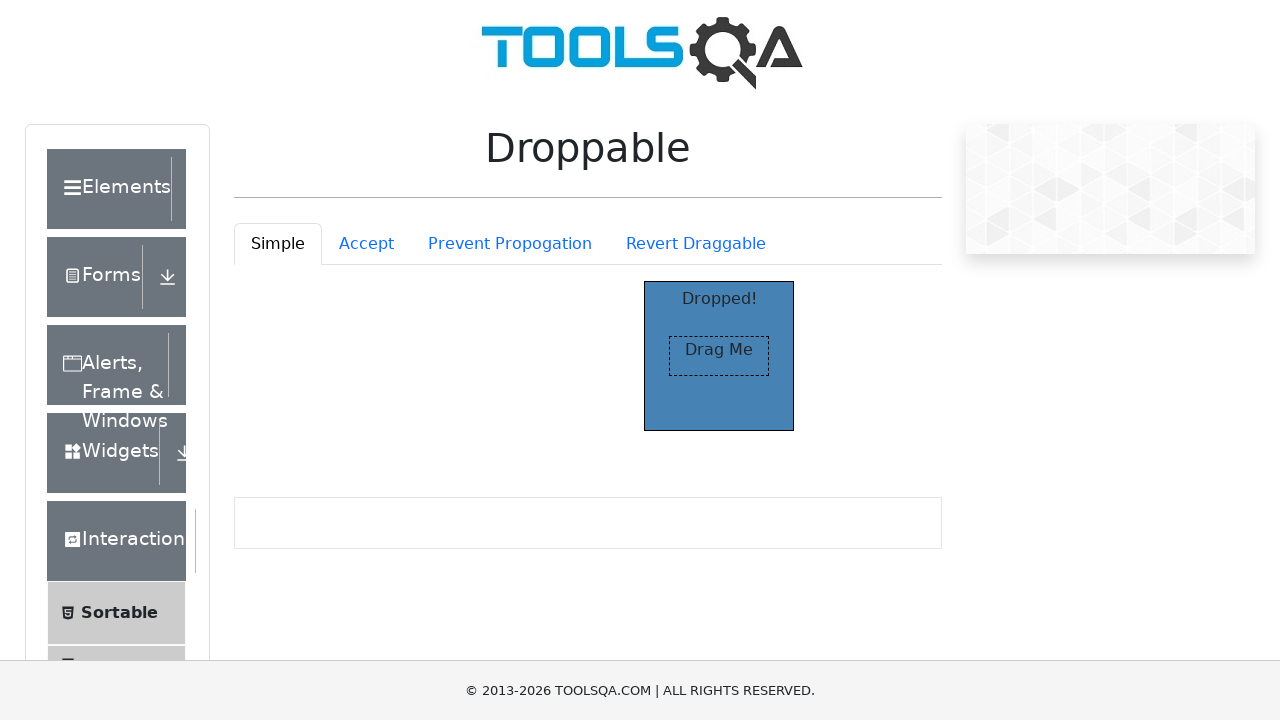

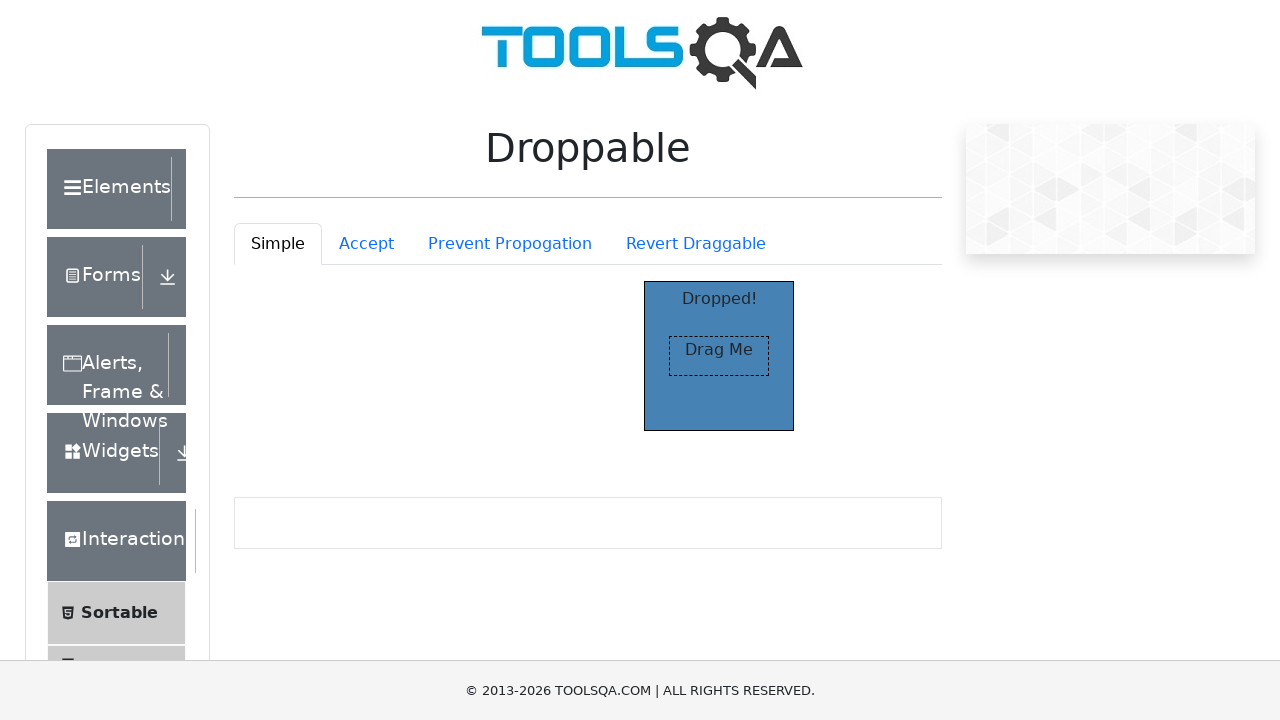